Navigates to a registration page and demonstrates browser navigation methods including back, forward, and refresh

Starting URL: http://demo.automationtesting.in/Register.html

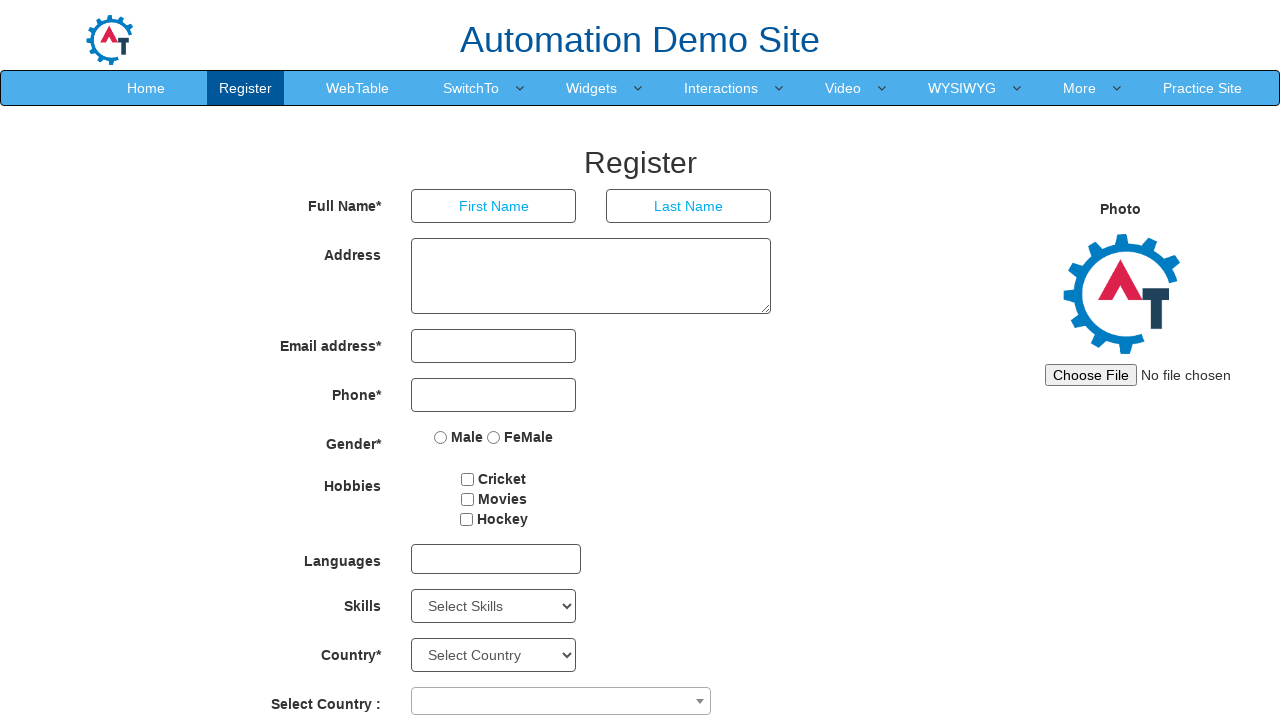

Navigated back from current page
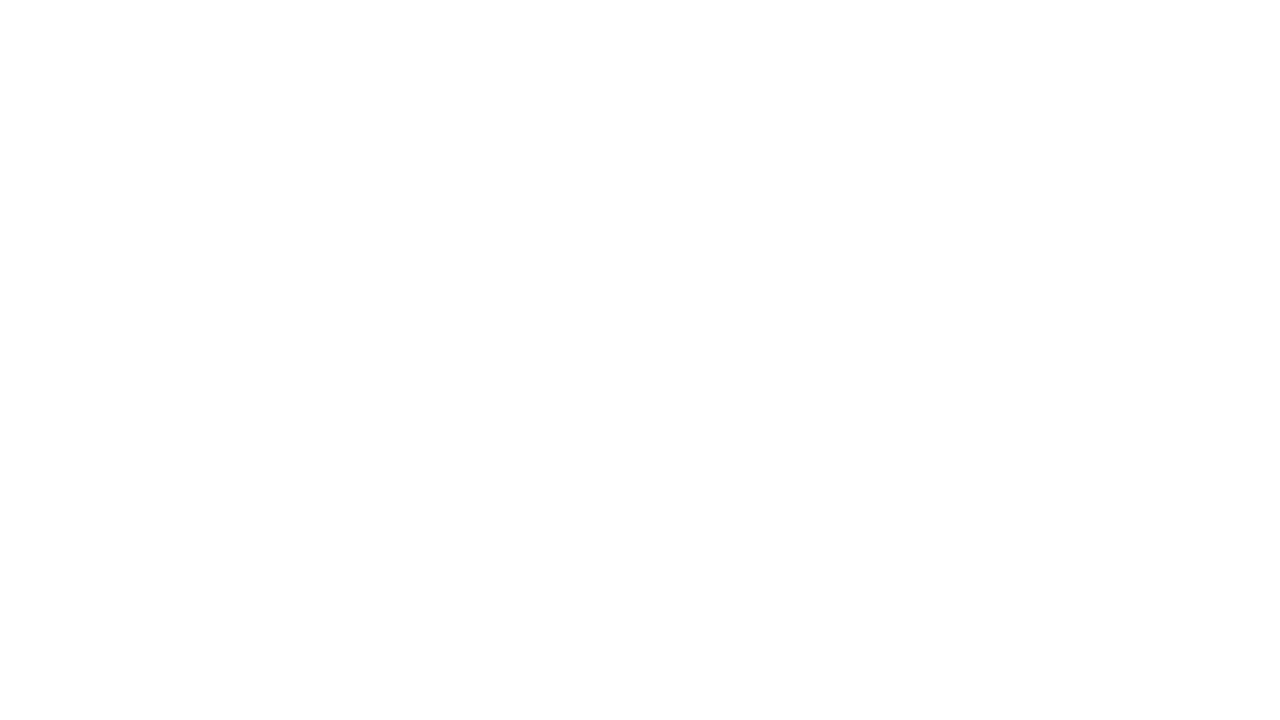

Navigated forward to return to registration page
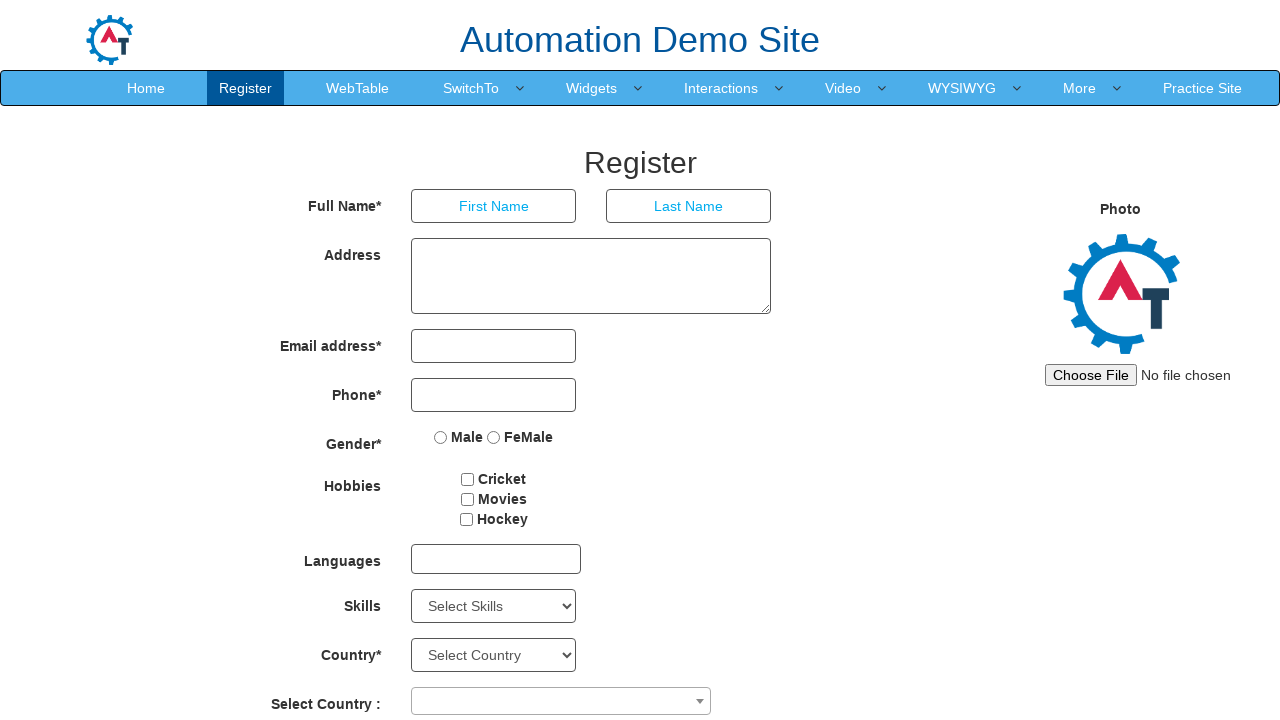

Refreshed the current page
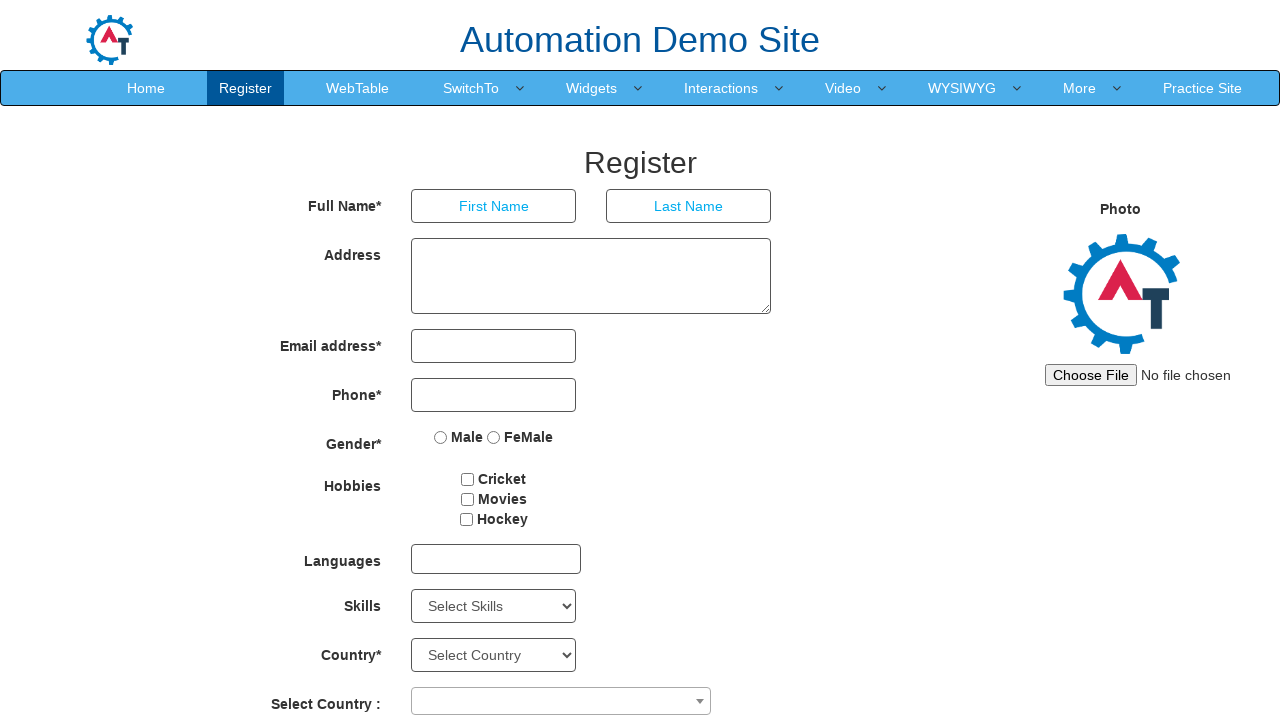

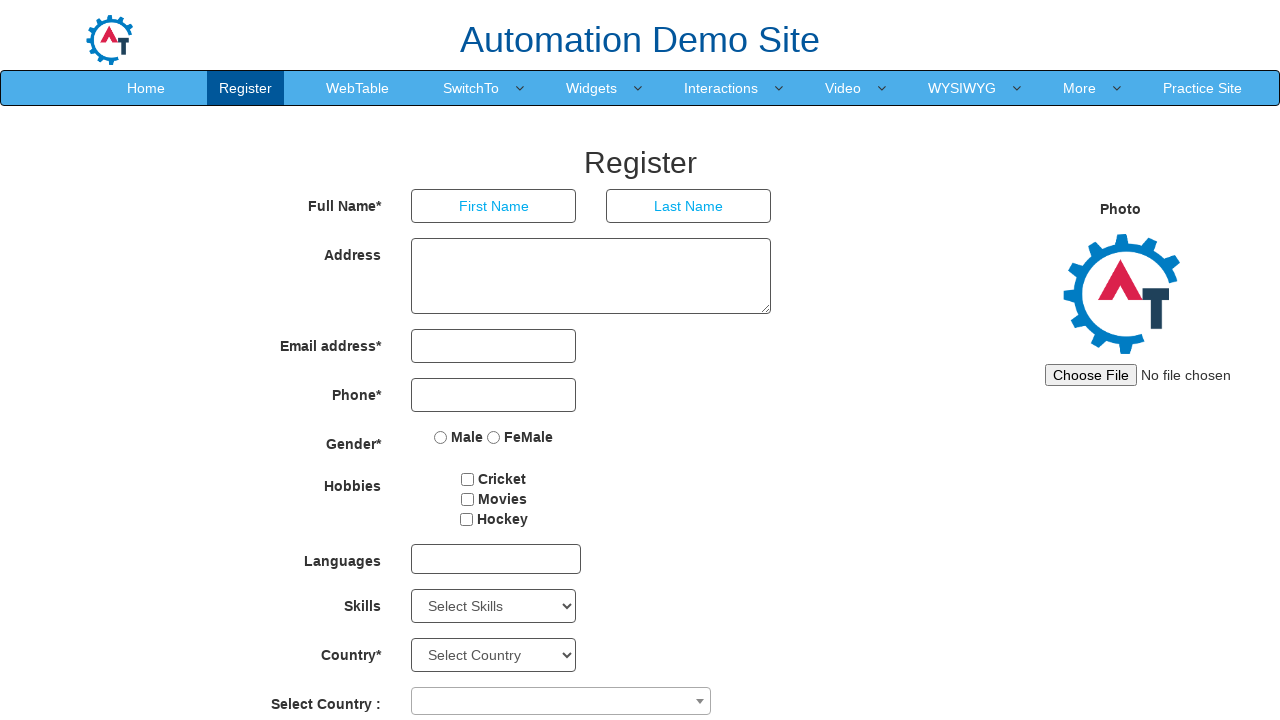